Tests drag and drop functionality on jQuery UI demo page by dragging an element and dropping it onto a target area within an iframe

Starting URL: https://jqueryui.com/droppable/

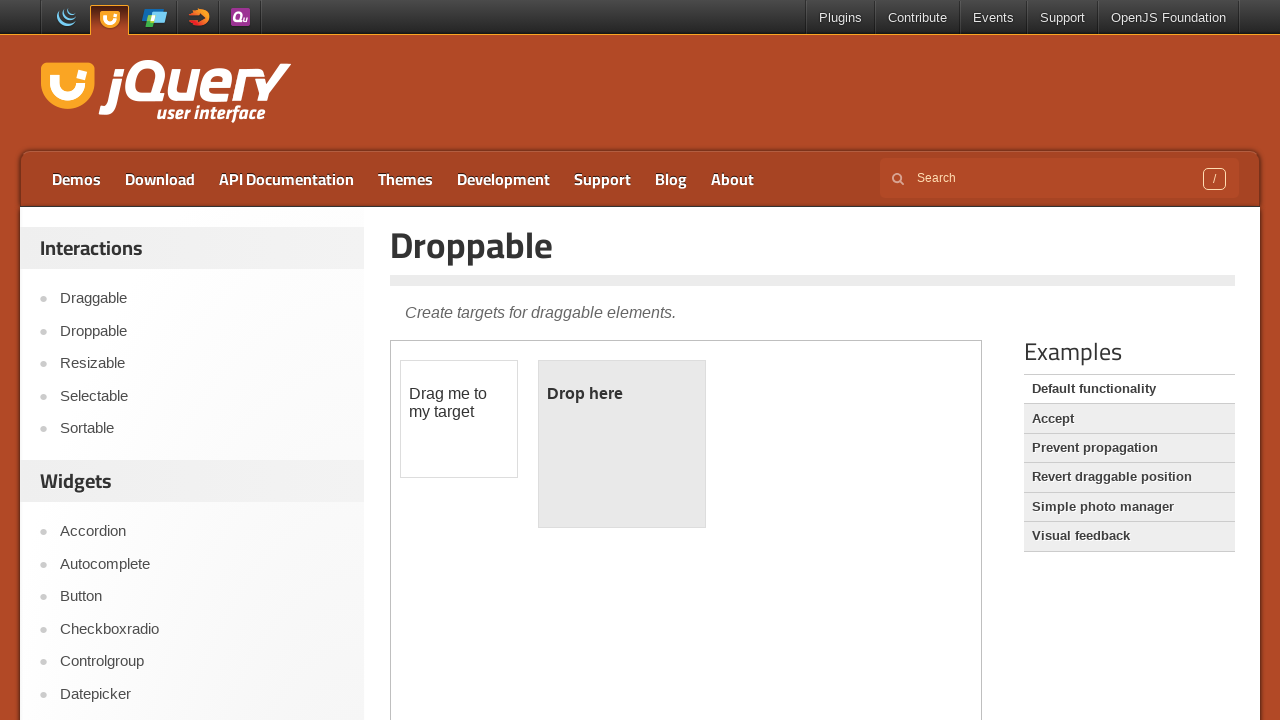

Located the iframe containing drag-drop elements
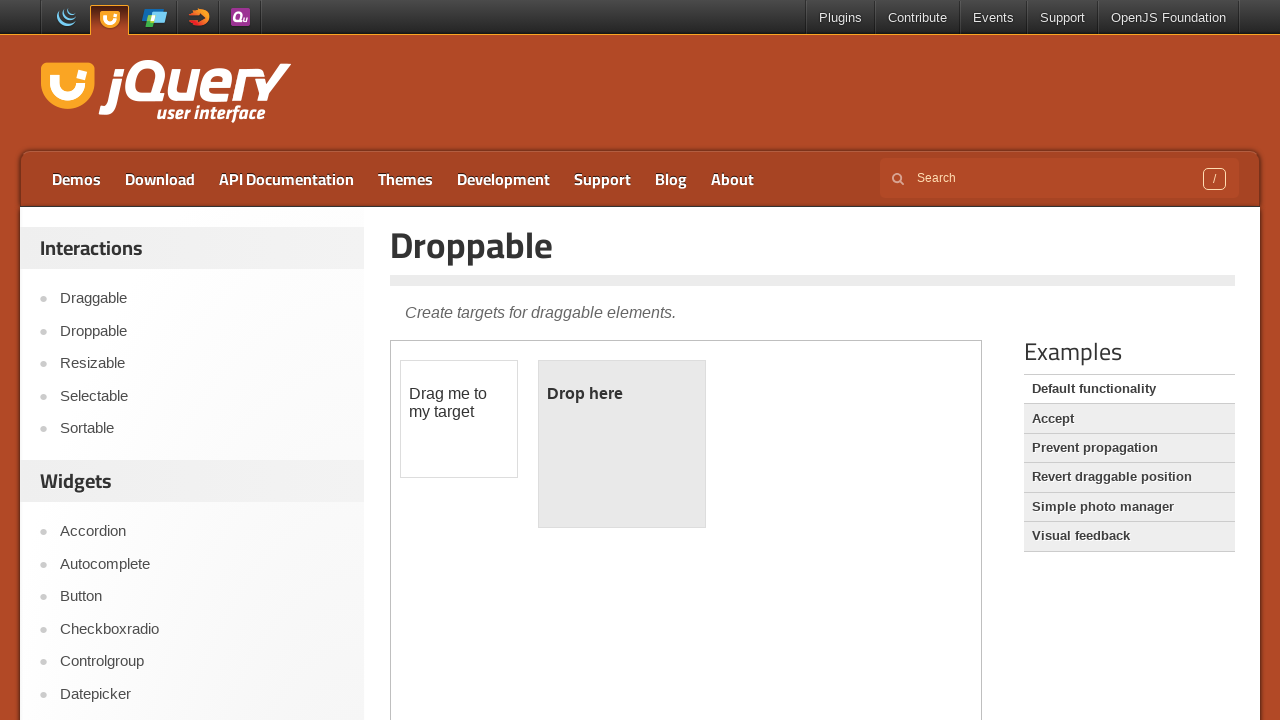

Located the draggable element within the iframe
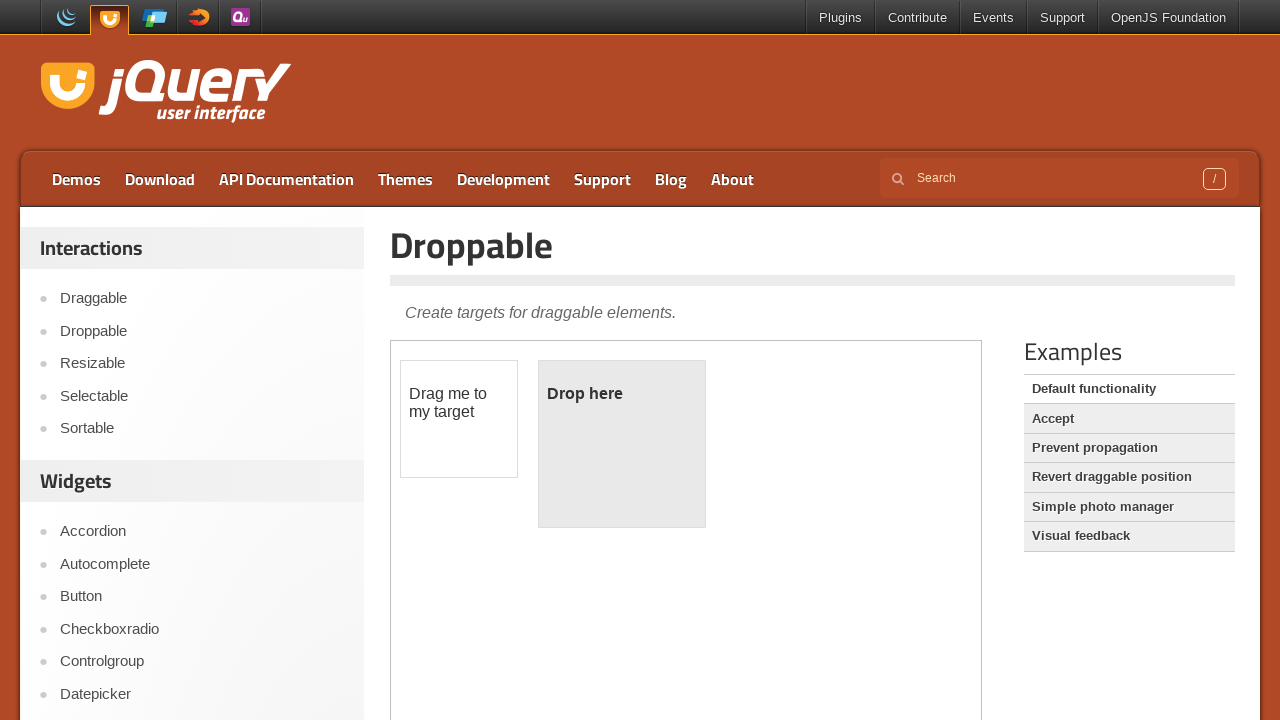

Located the droppable target element within the iframe
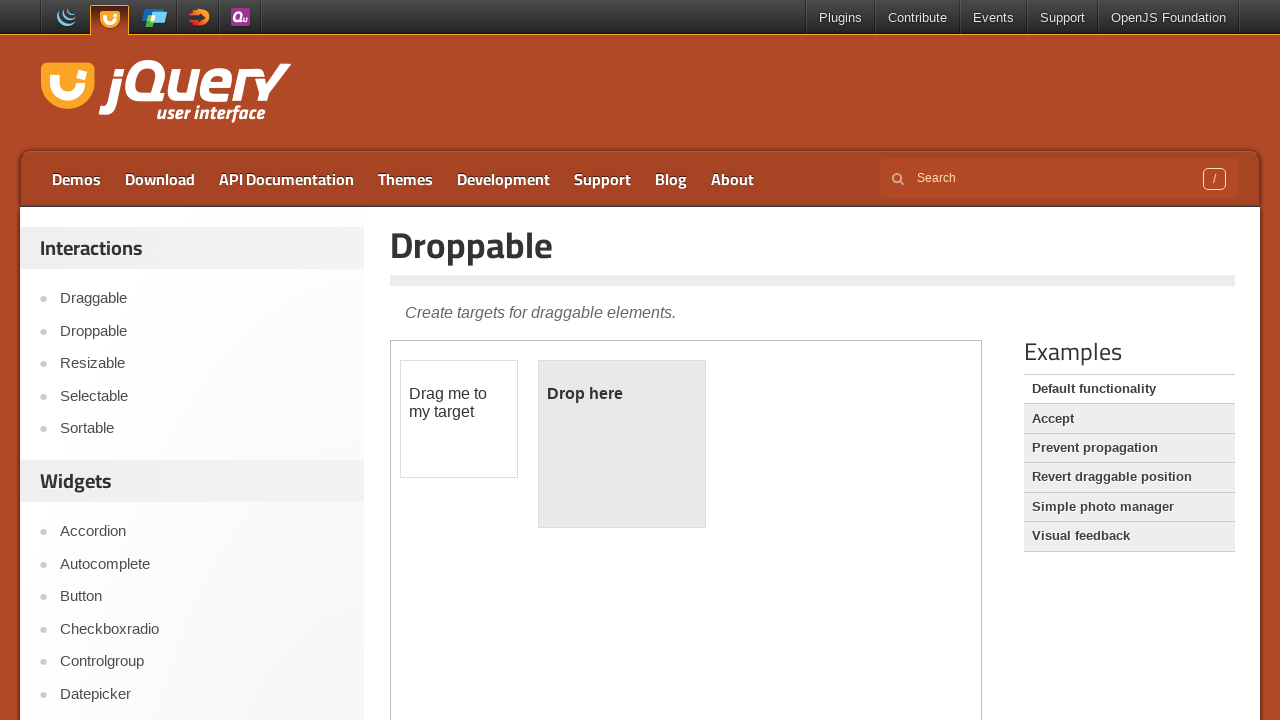

Dragged the draggable element and dropped it onto the droppable target at (622, 444)
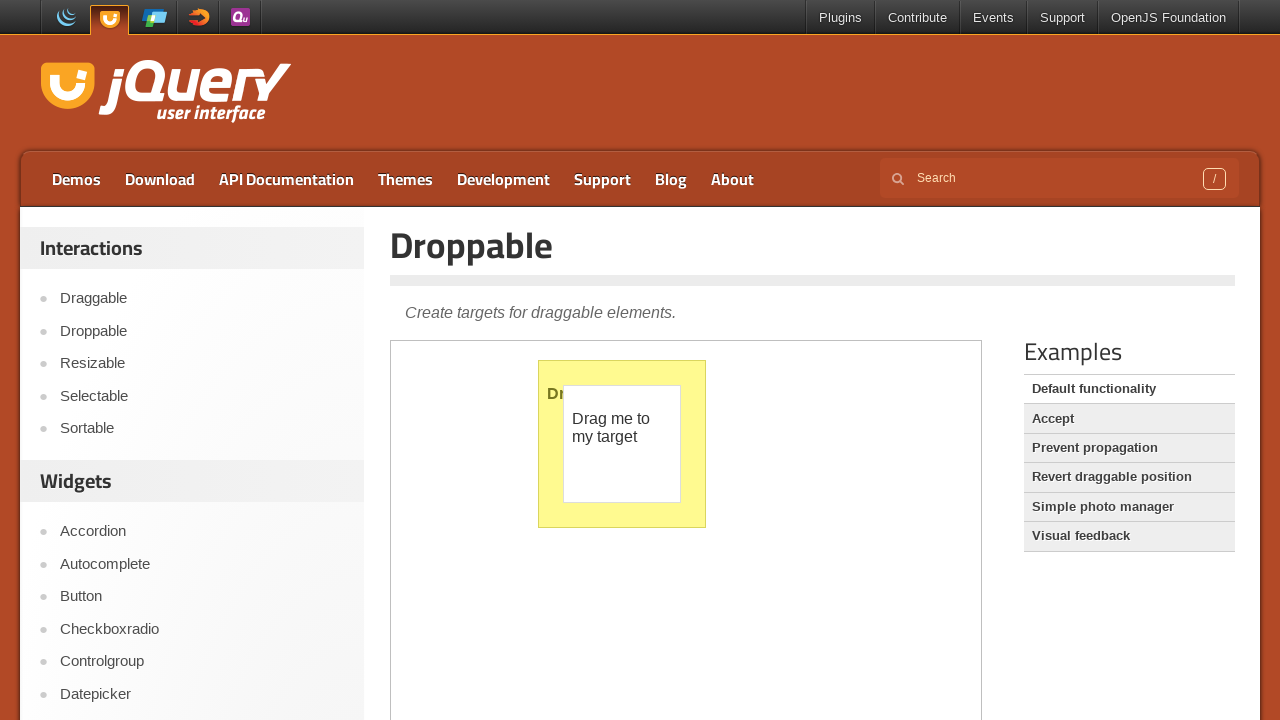

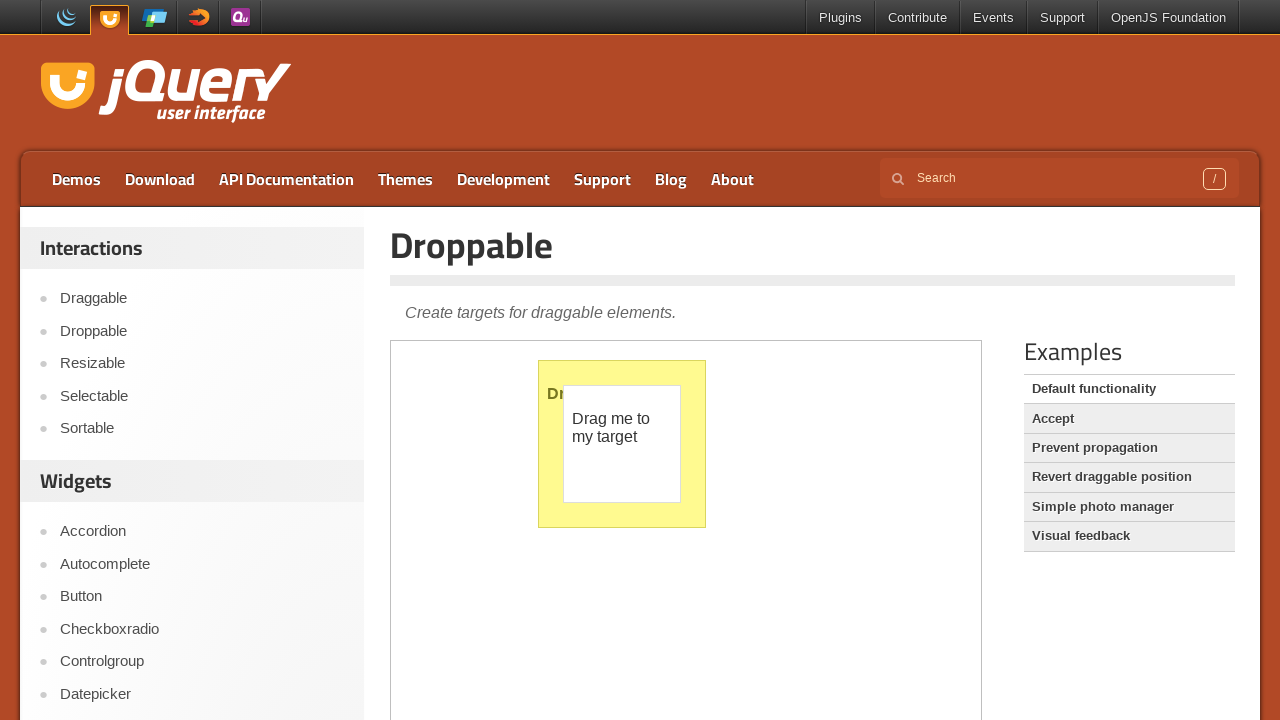